Tests drag and drop functionality within an iframe by dragging an element and dropping it onto a target area

Starting URL: https://jqueryui.com/droppable/

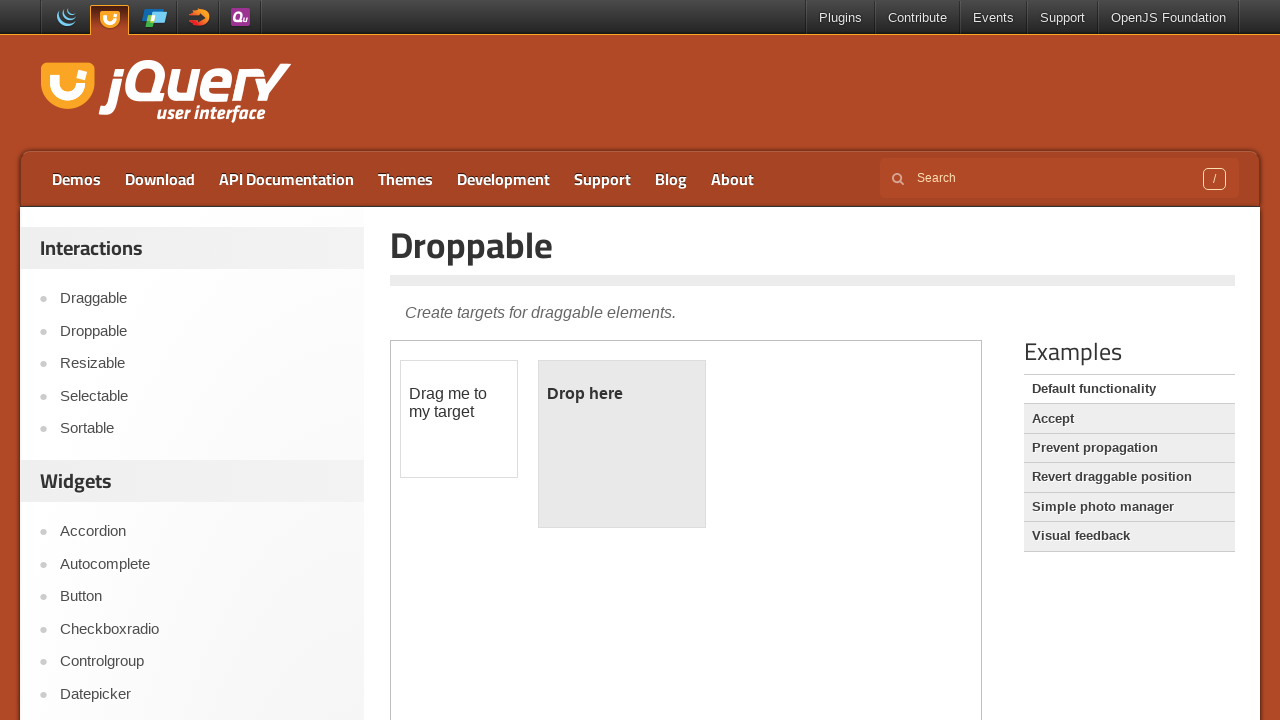

Located iframe containing drag and drop demo
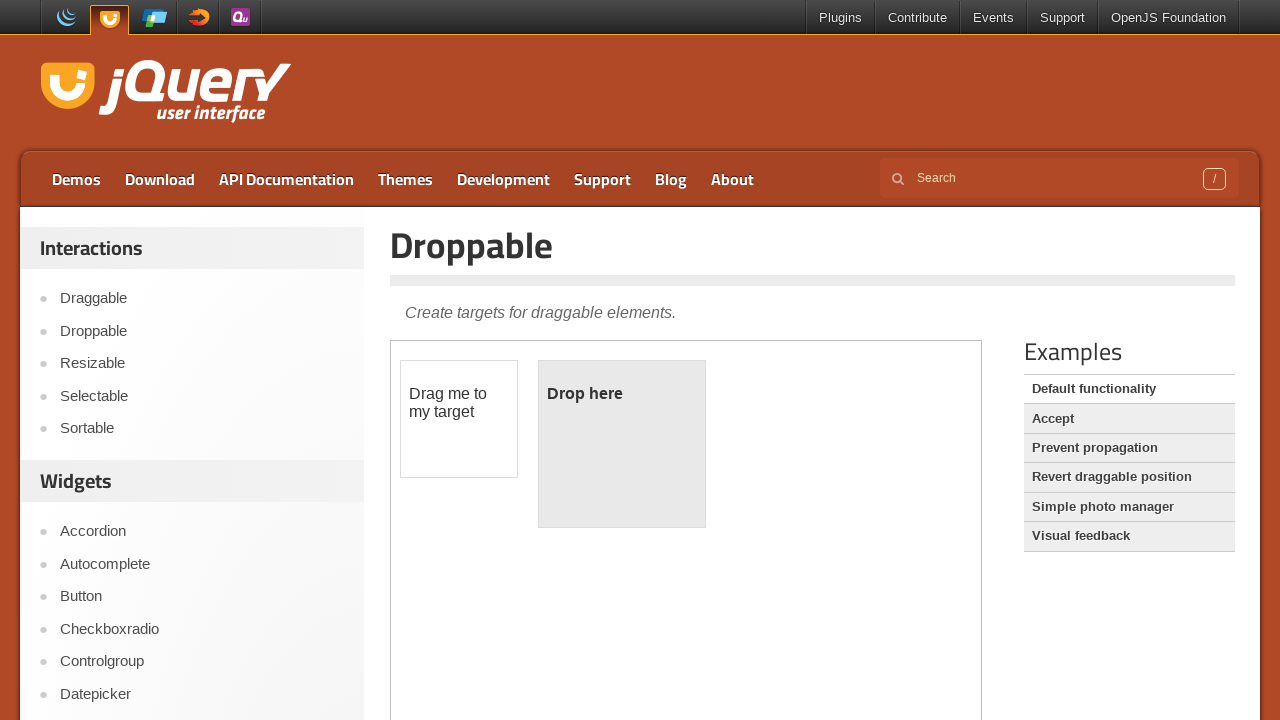

Clicked on draggable element at (459, 419) on iframe.demo-frame >> internal:control=enter-frame >> #draggable
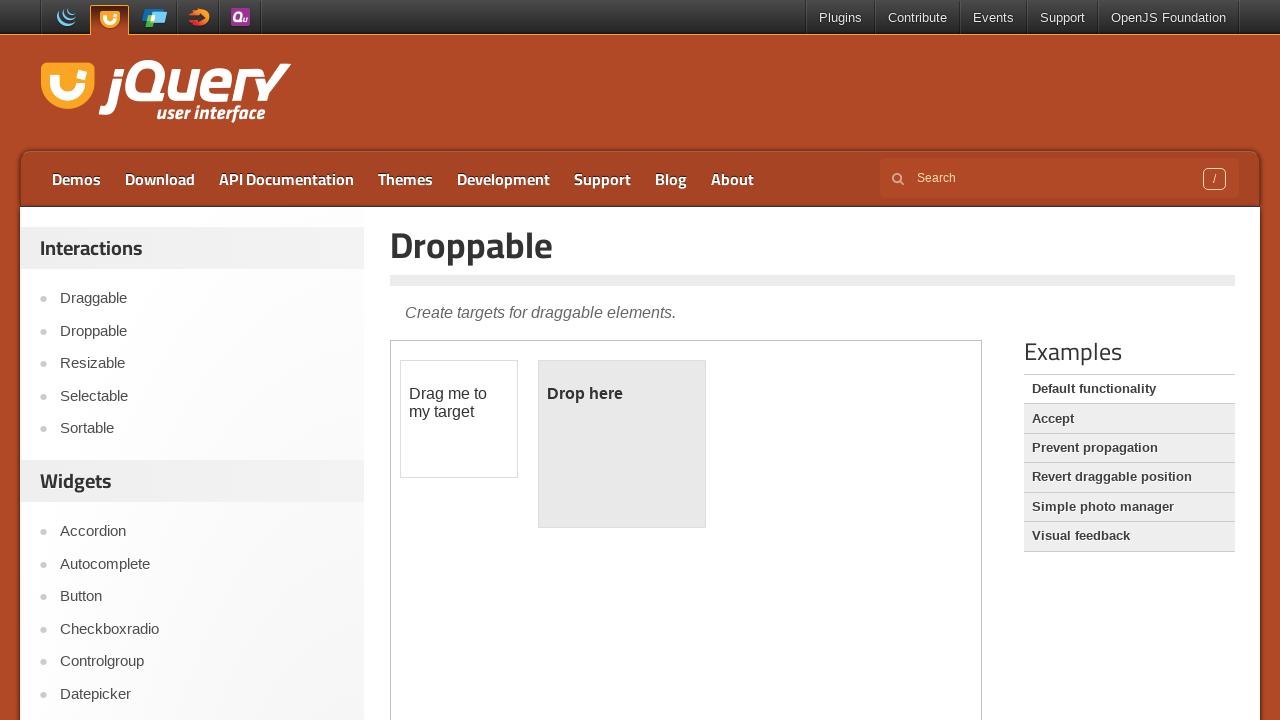

Located draggable element
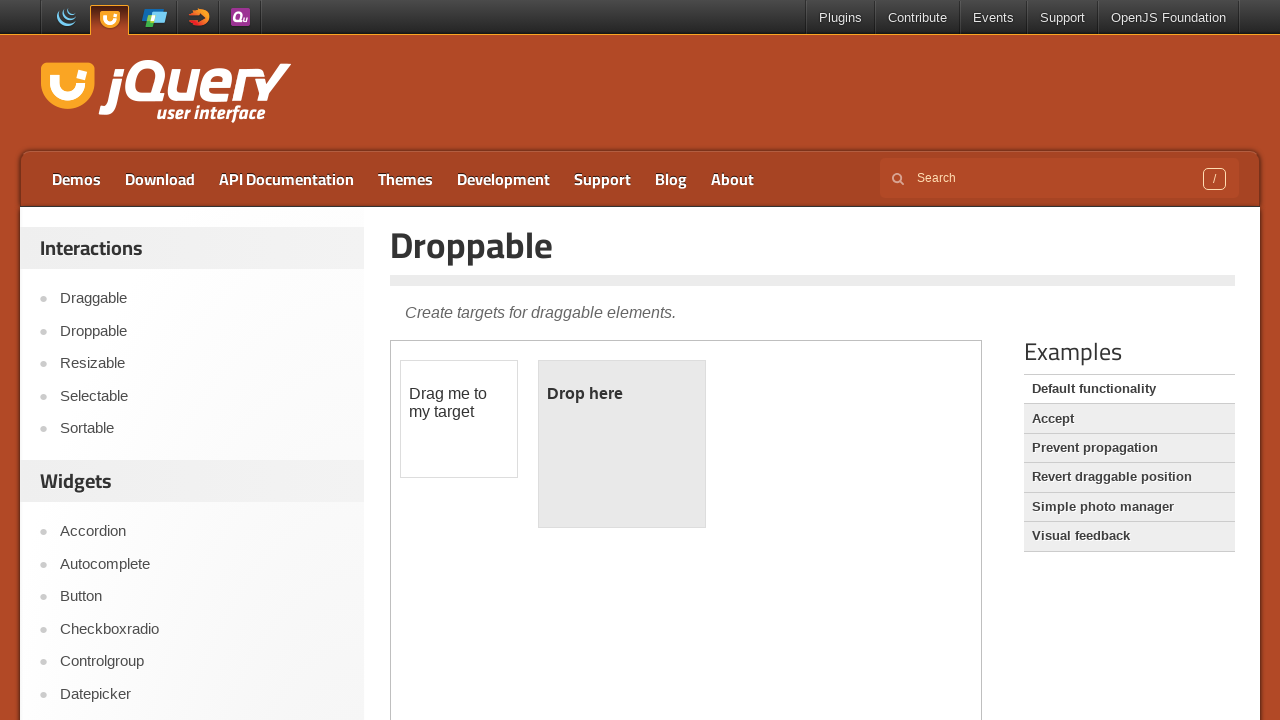

Located droppable target area
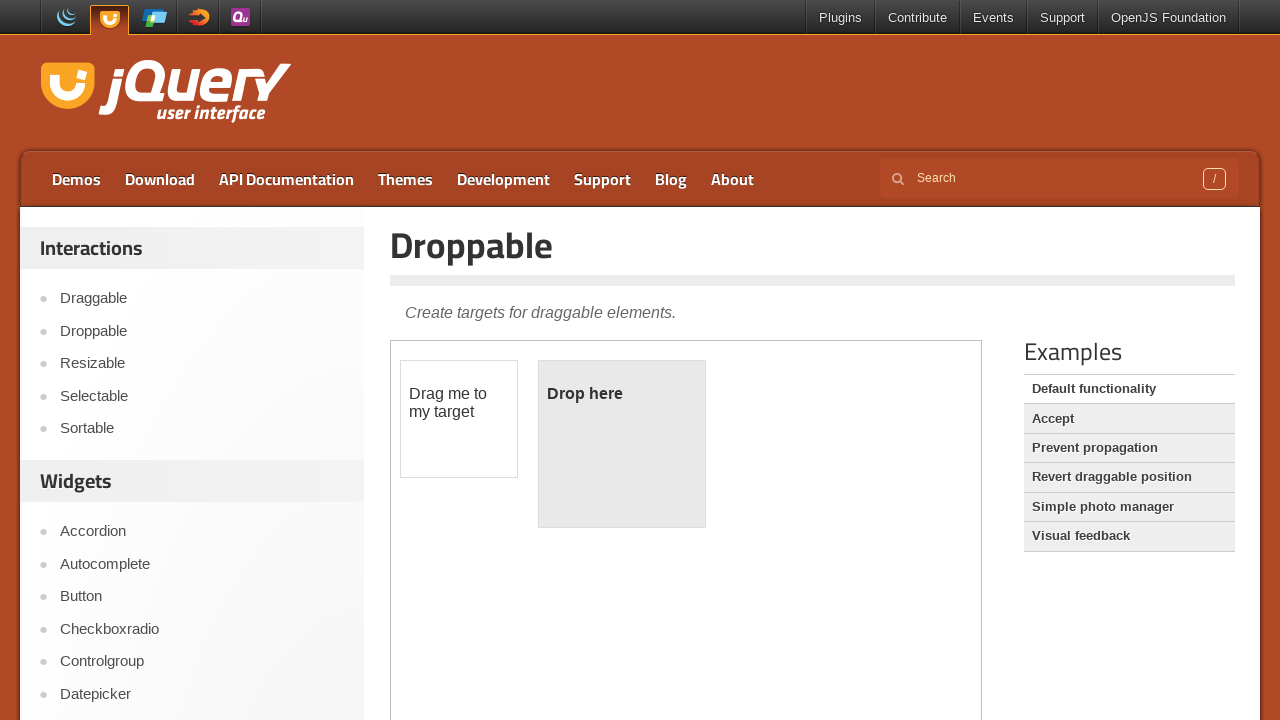

Dragged element to droppable target area at (622, 444)
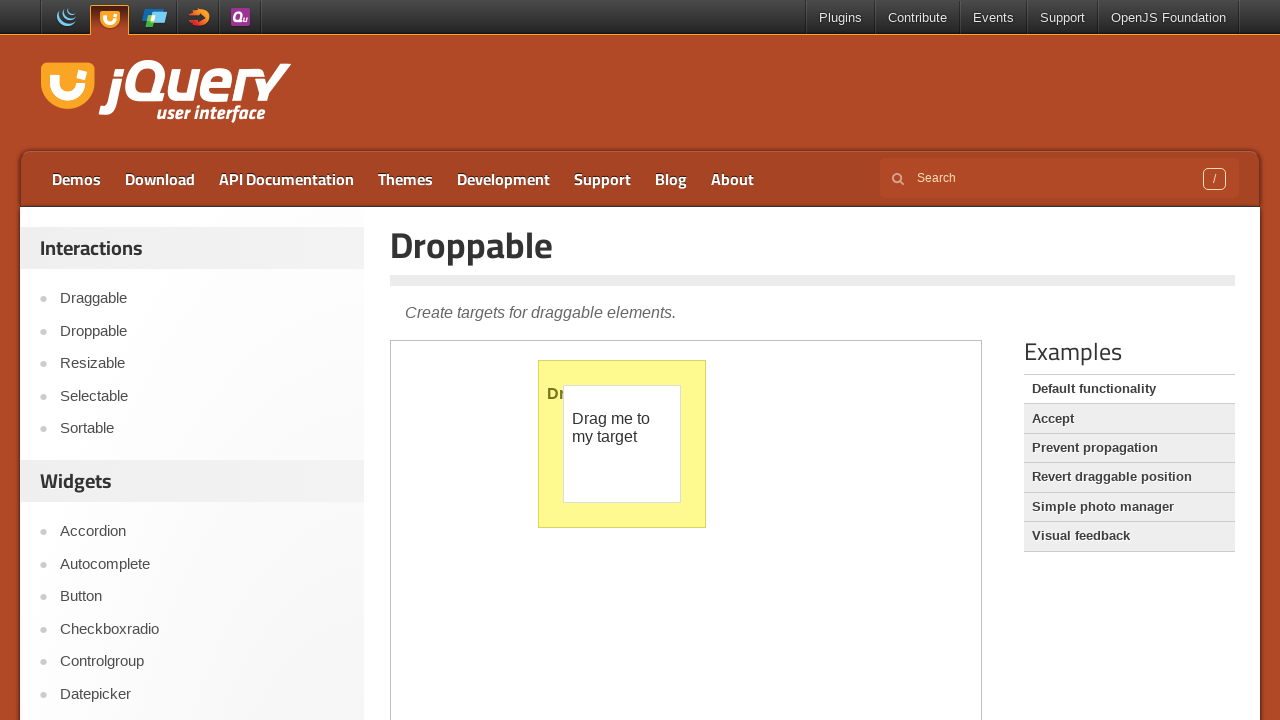

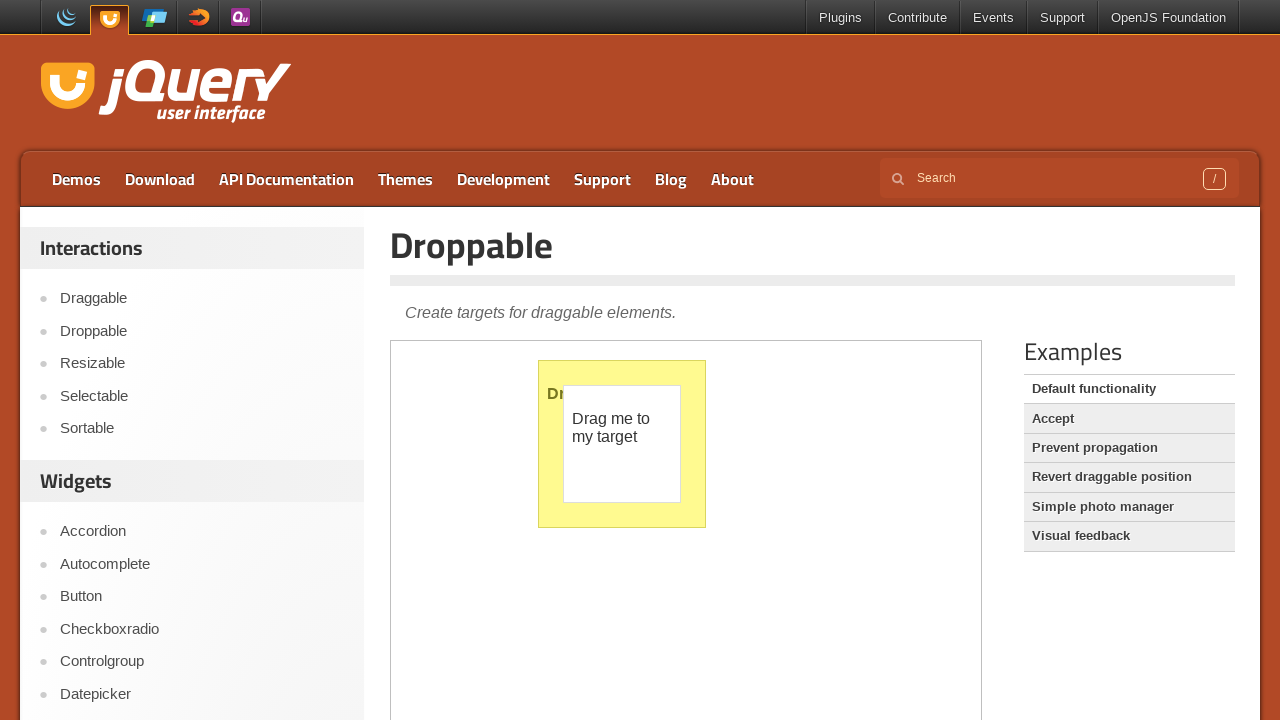